Tests basic link clicking functionality by finding an anchor element by tag name and clicking on it

Starting URL: https://aksharatraining.com/sample1.html

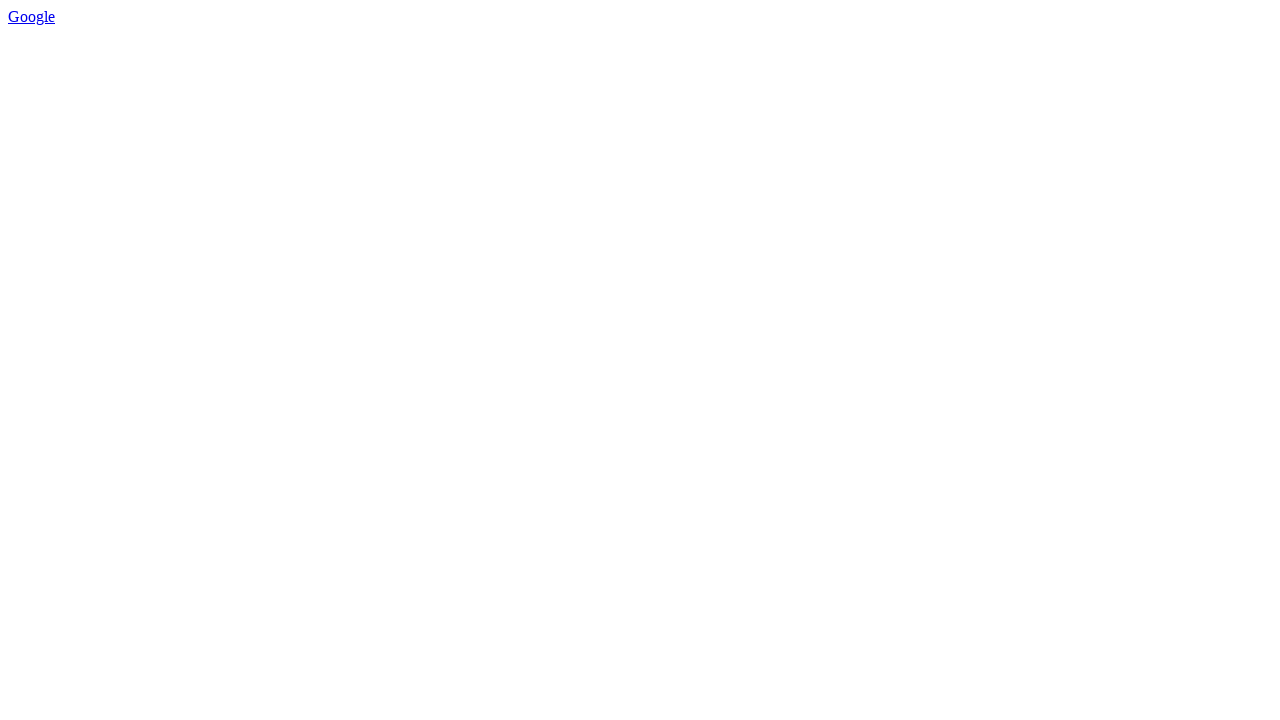

Clicked the first anchor element on the page at (32, 16) on a
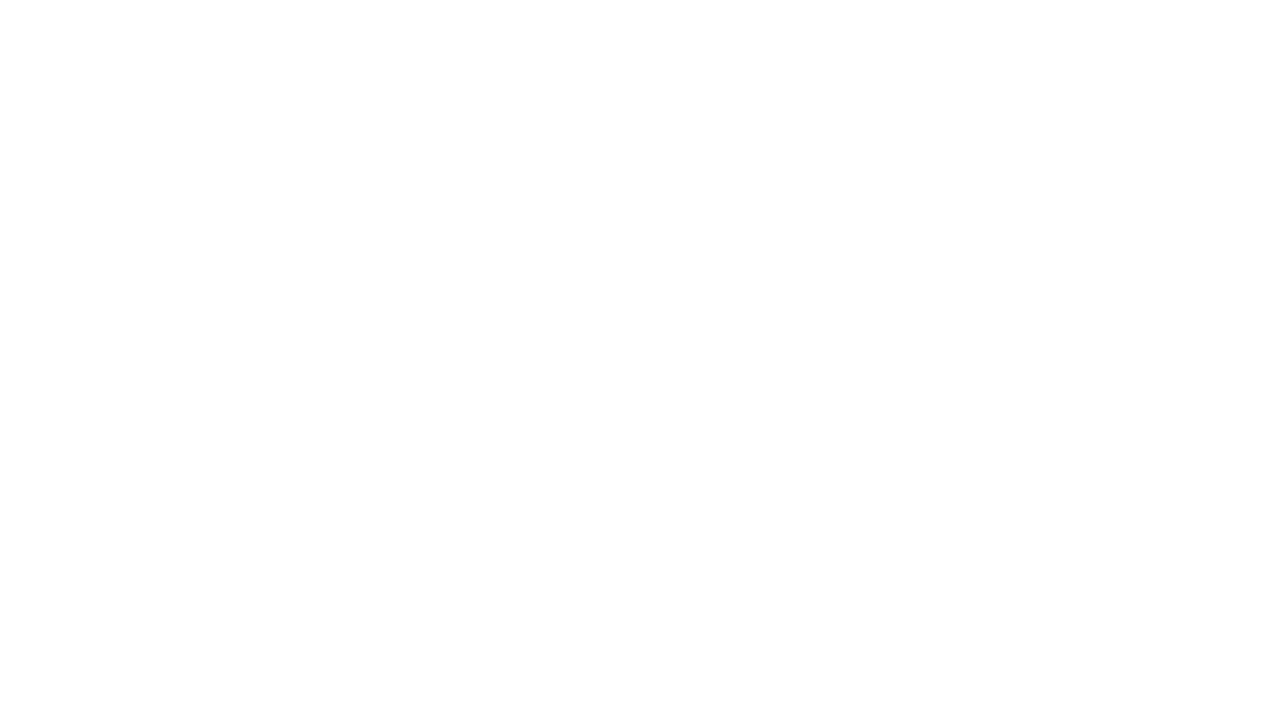

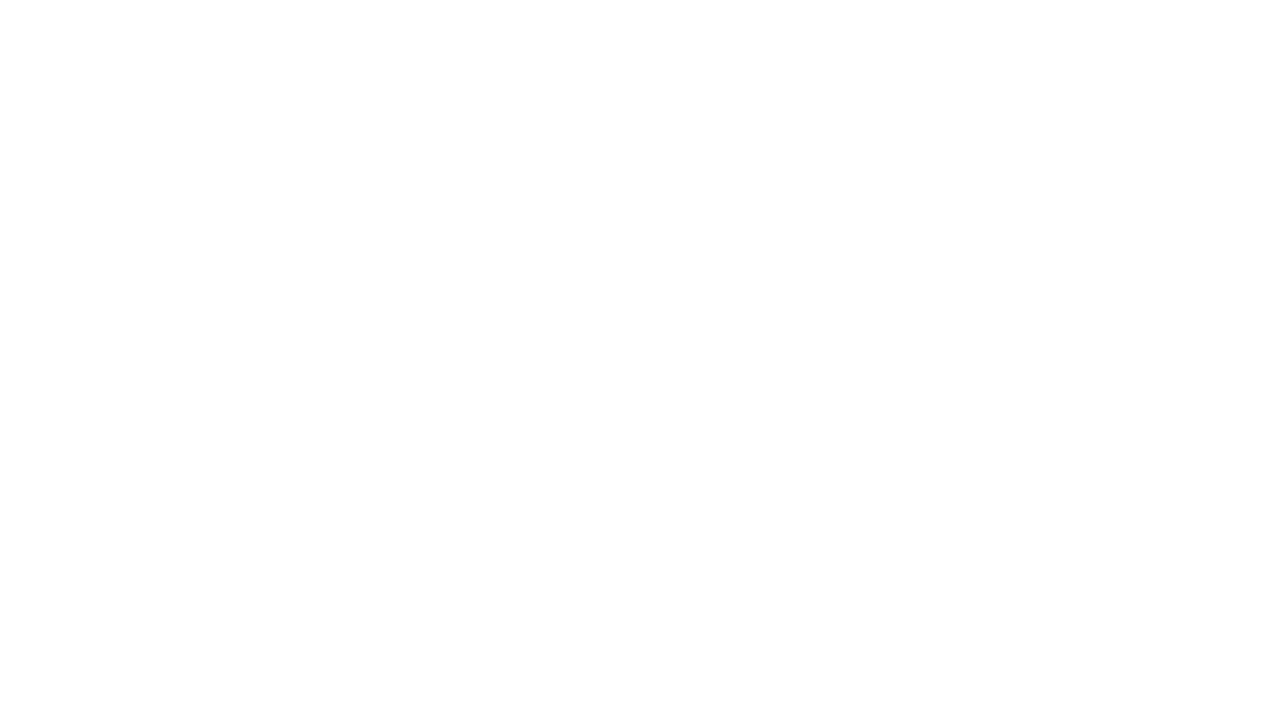